Simple navigation test that opens the Platzi homepage to verify basic browser automation functionality

Starting URL: https://www.platzi.com

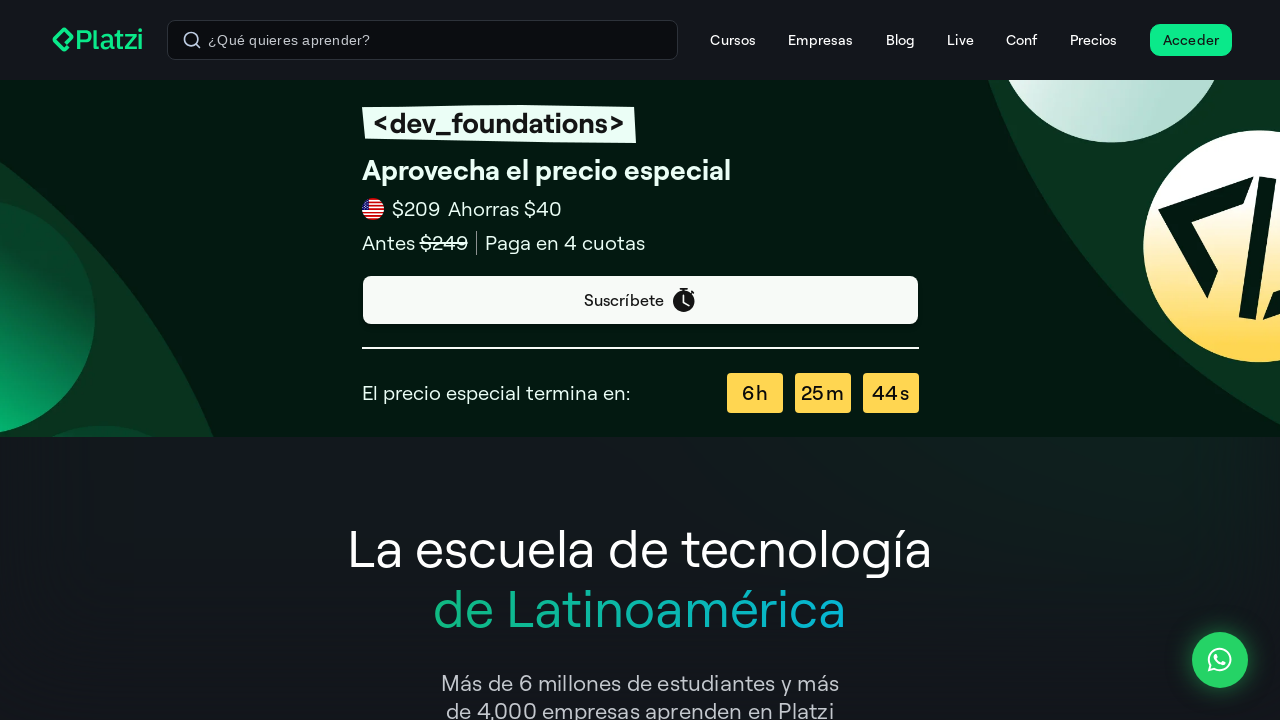

Platzi homepage DOM content loaded
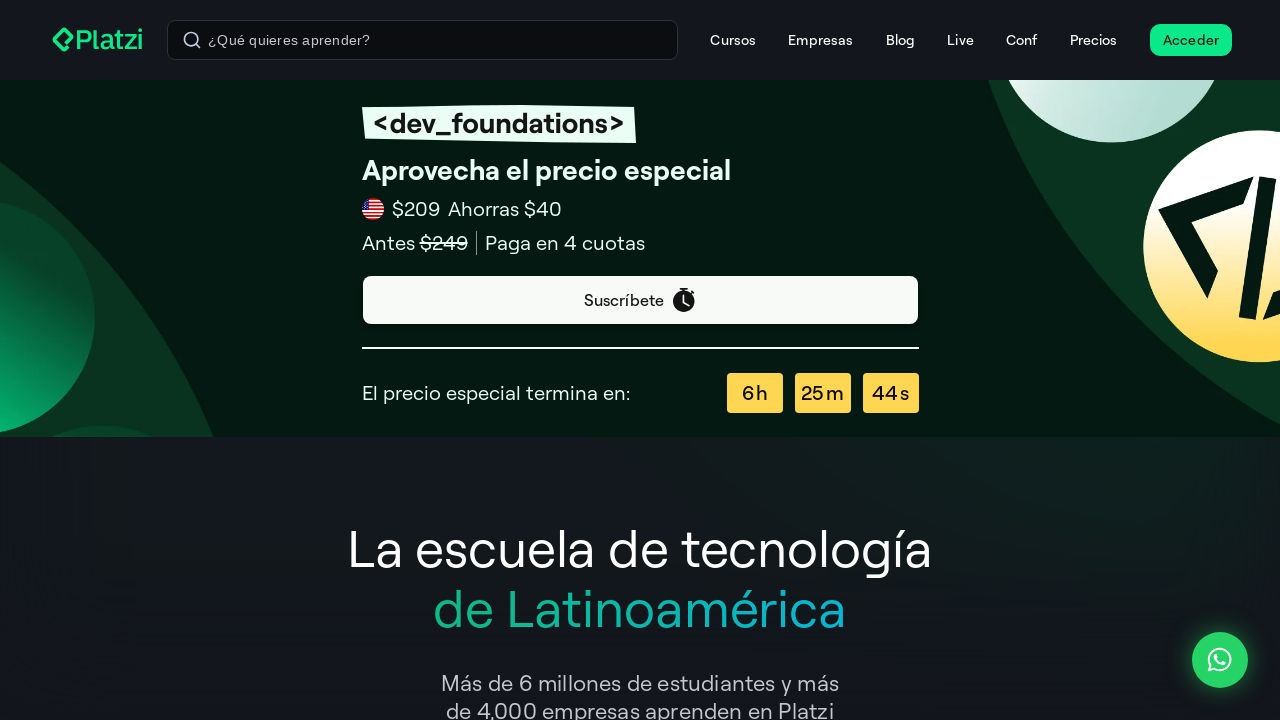

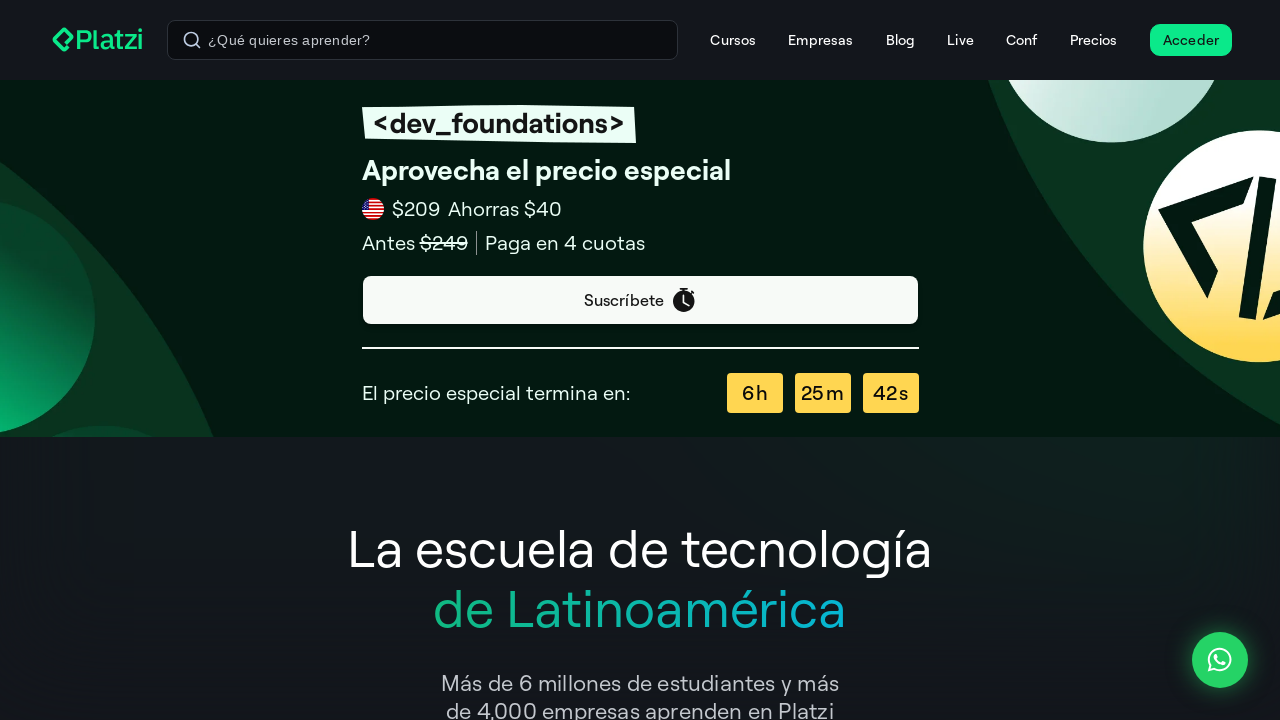